Navigates to DuckDuckGo homepage and verifies the page loads successfully

Starting URL: https://duckduckgo.com

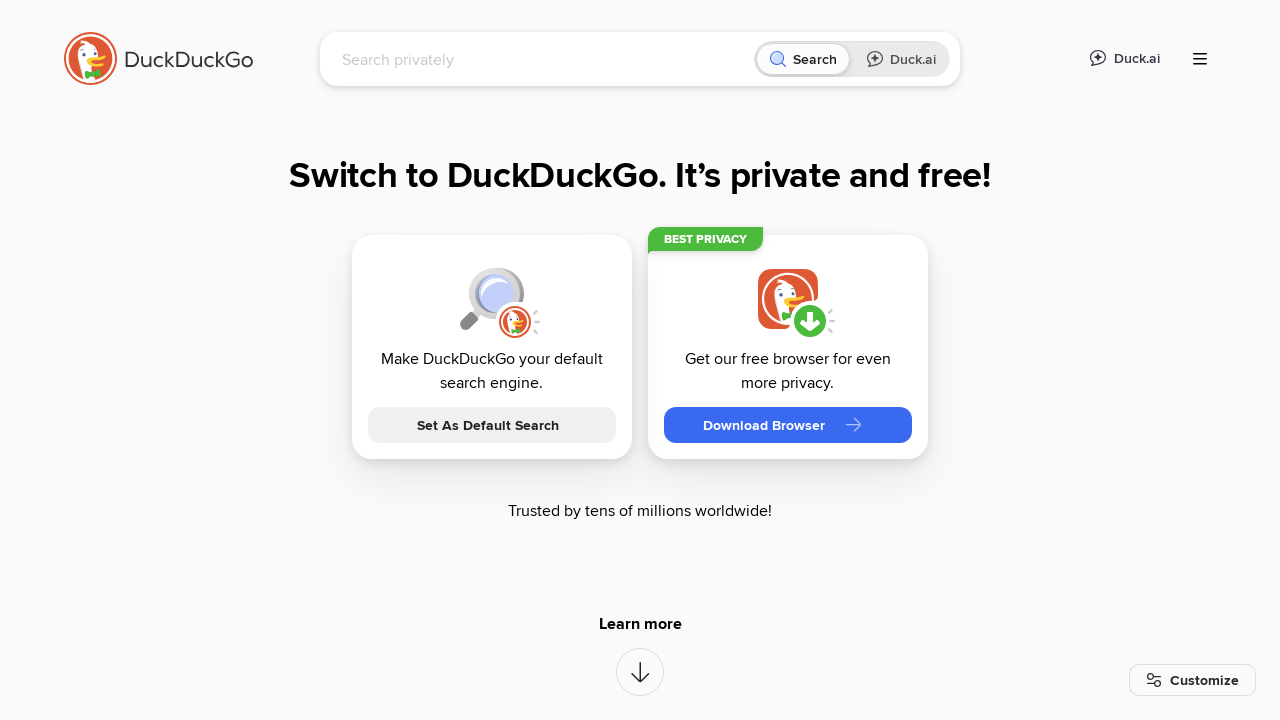

DuckDuckGo homepage loaded (DOM content ready)
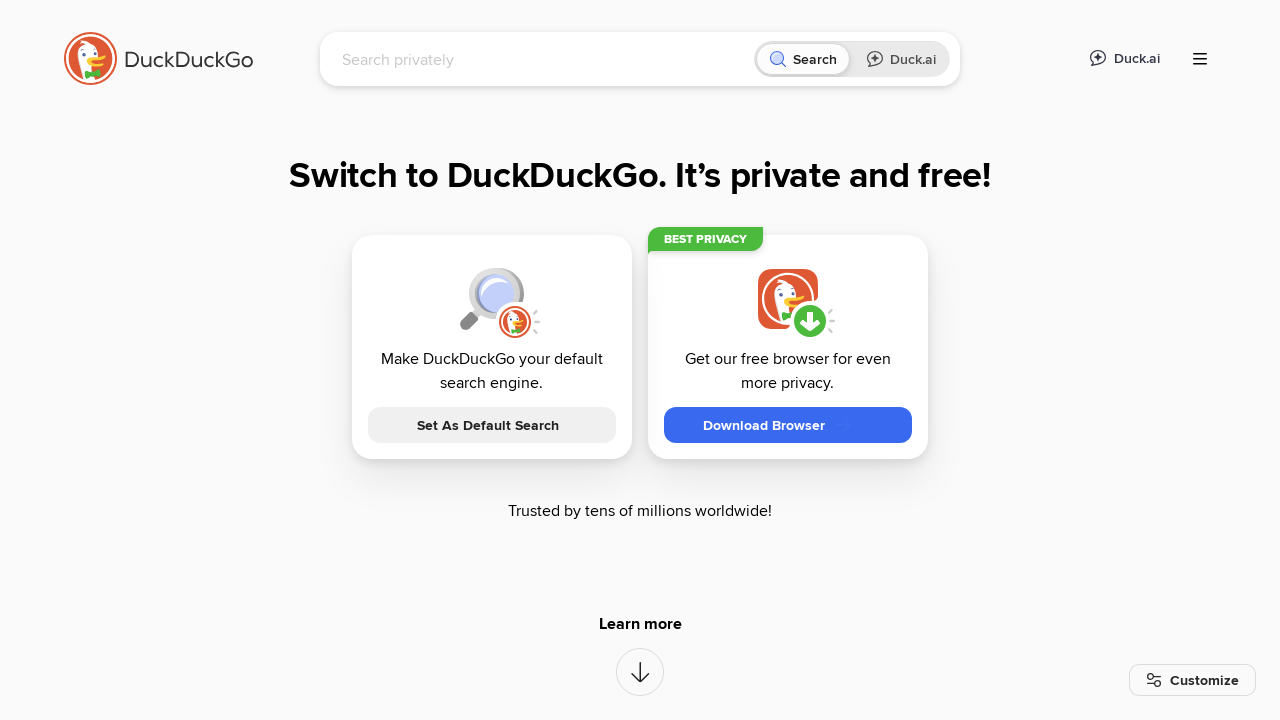

Search input field is visible on the page
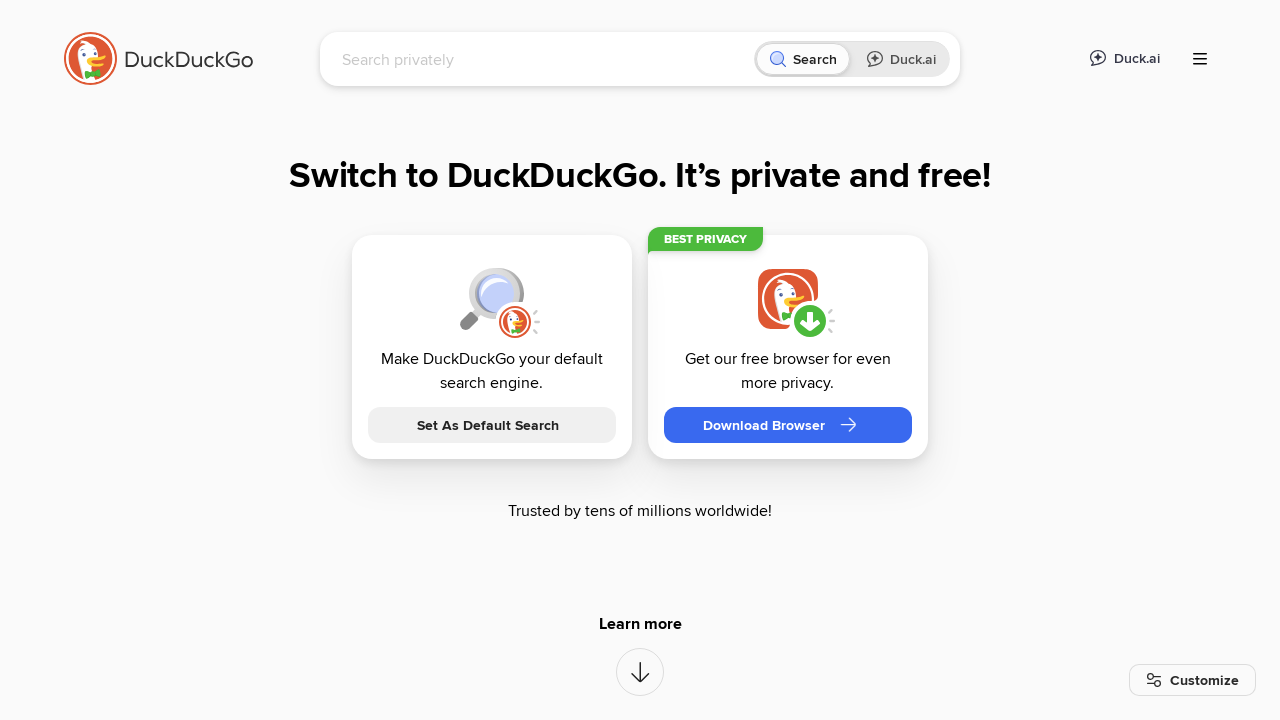

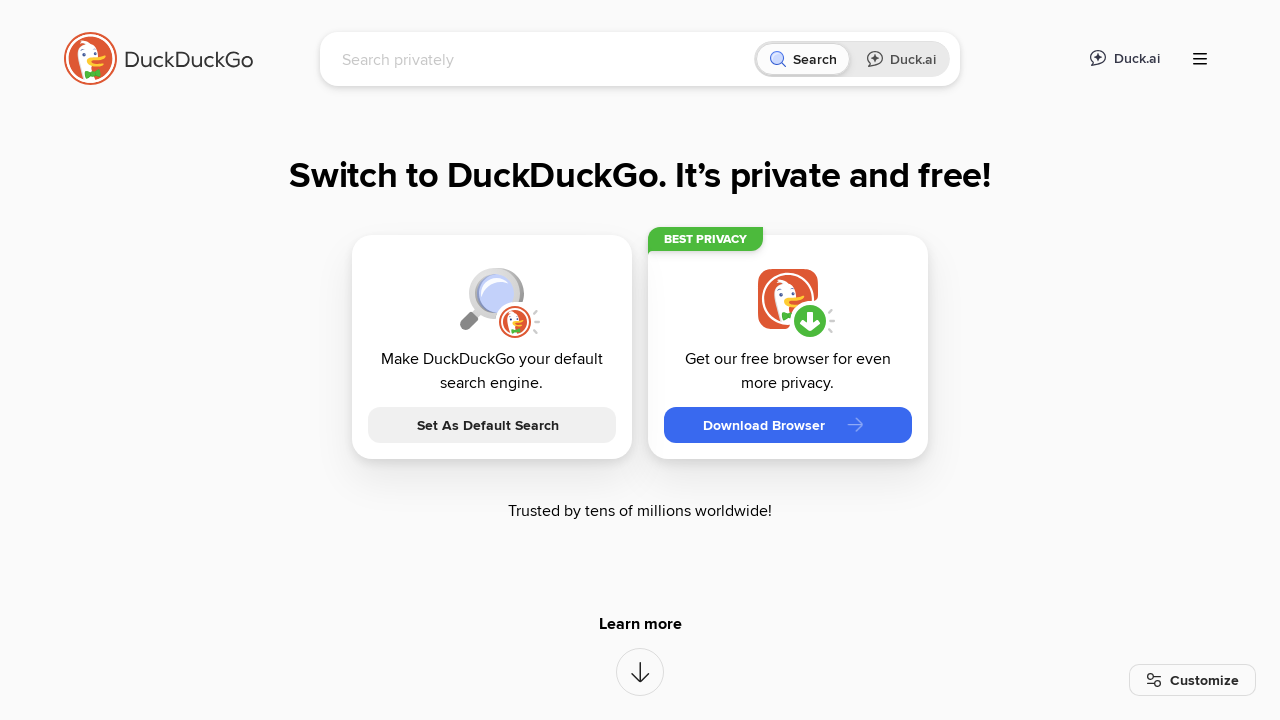